Opens Google Translate and enters Hebrew text in the source field

Starting URL: https://translate.google.com

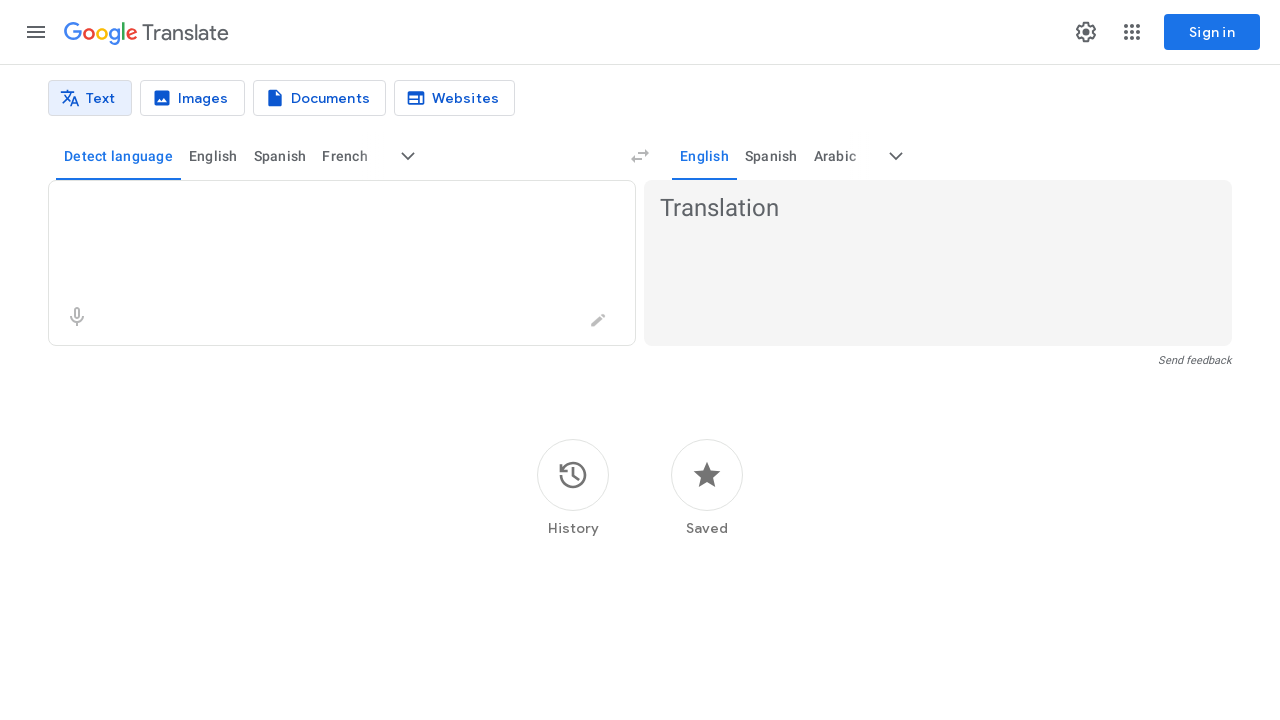

Entered Hebrew text 'שלום' in the source field on textarea
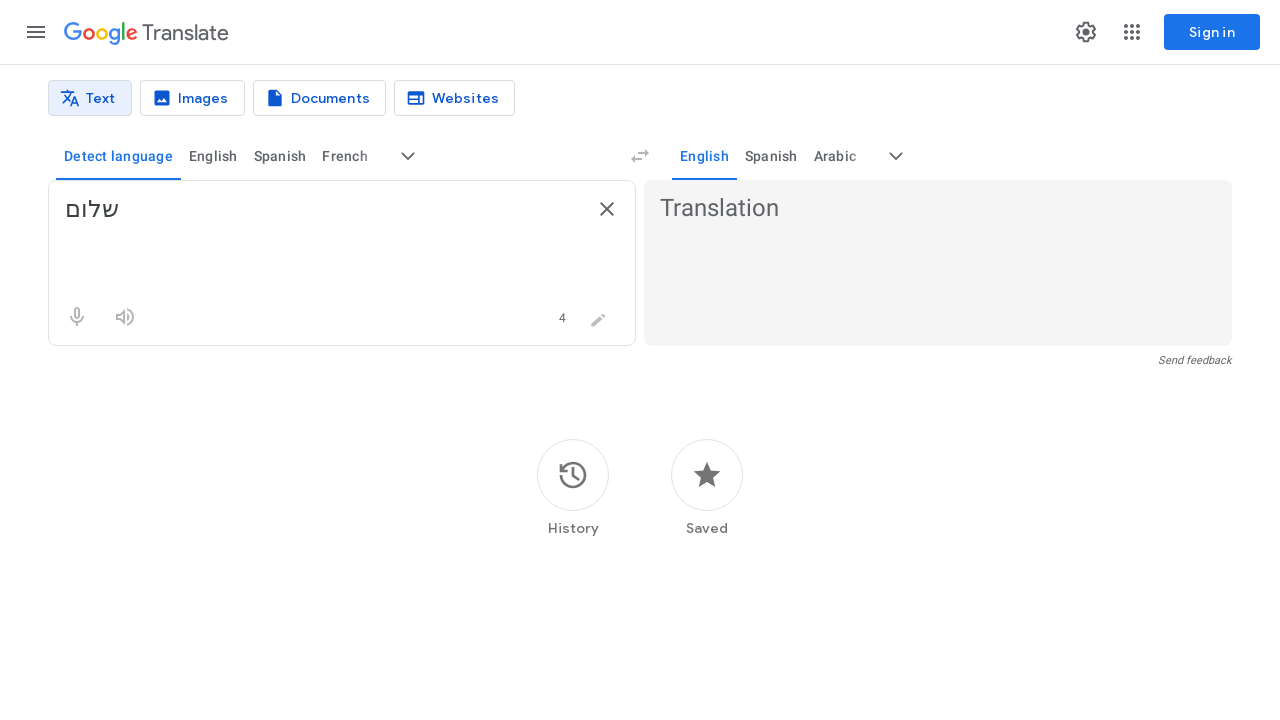

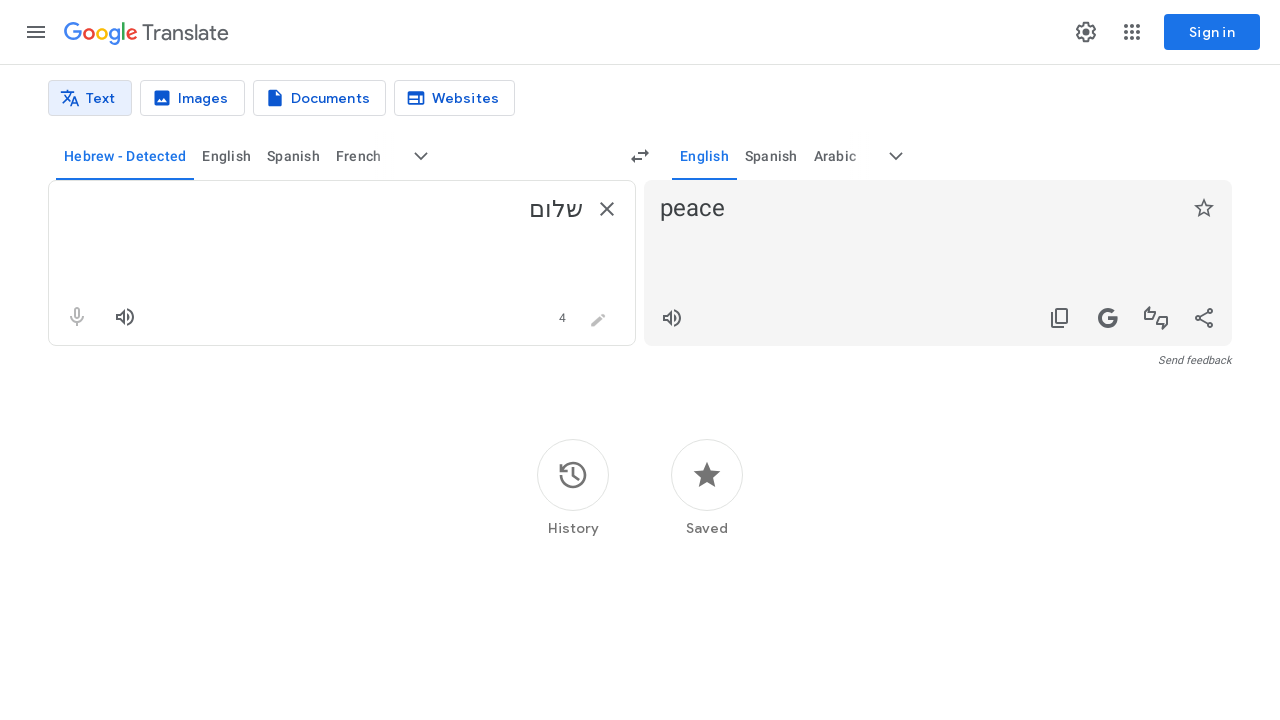